Tests the main flow of a TodoMVC application including adding tasks, editing, toggling completion status, filtering by active/completed/all, and deleting tasks

Starting URL: https://todomvc4tasj.herokuapp.com/

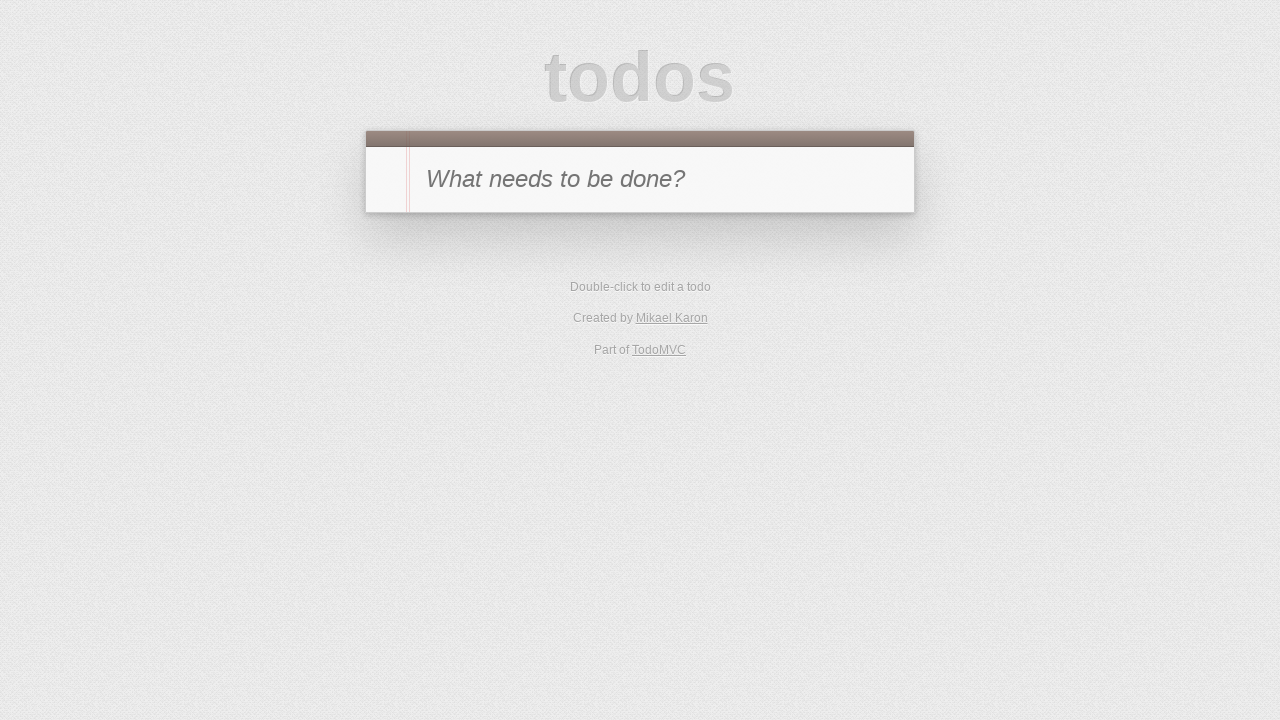

Filled new task input with 'A' on #new-todo
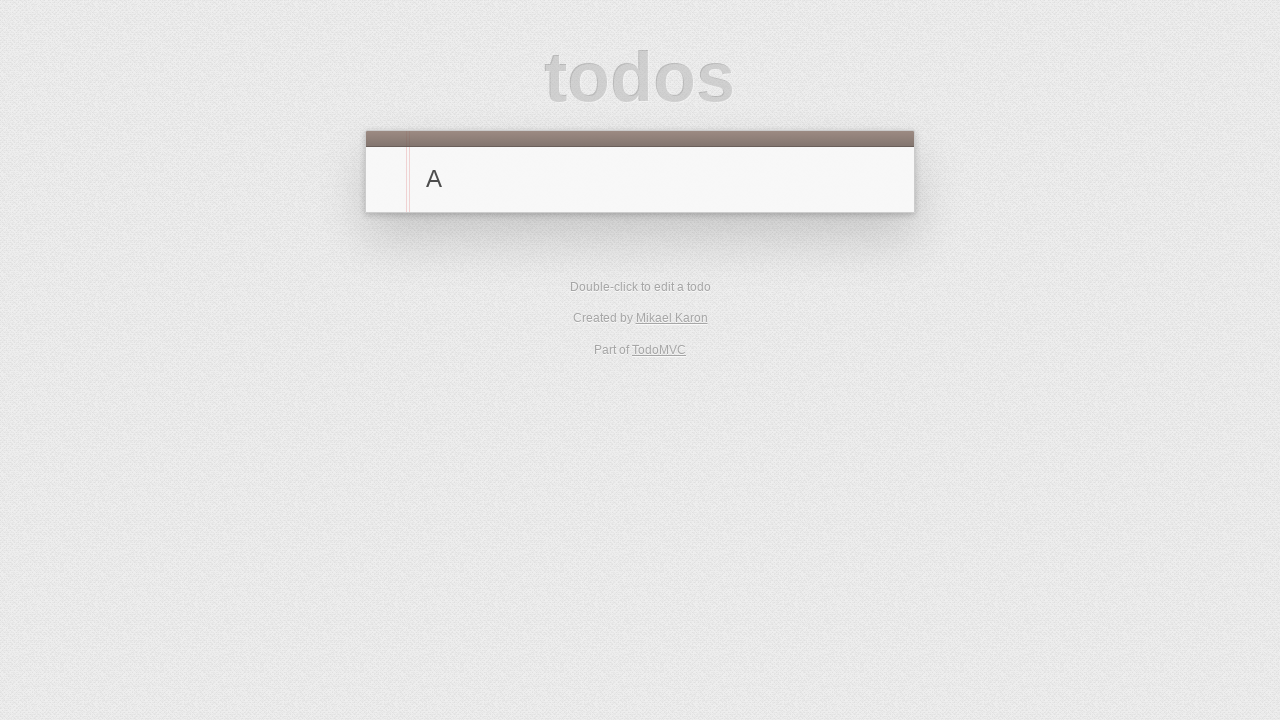

Pressed Enter to add task 'A' on #new-todo
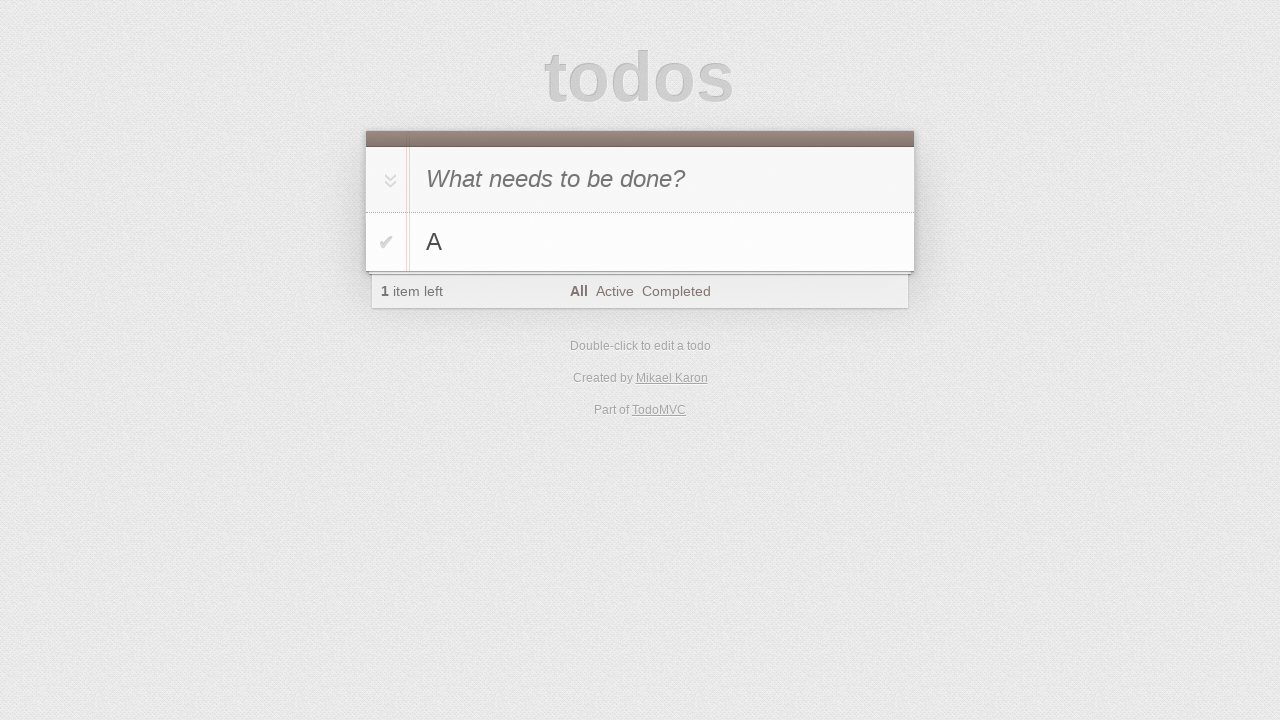

Double-clicked task 'A' to start editing at (640, 242) on #todo-list>li:has-text('A')
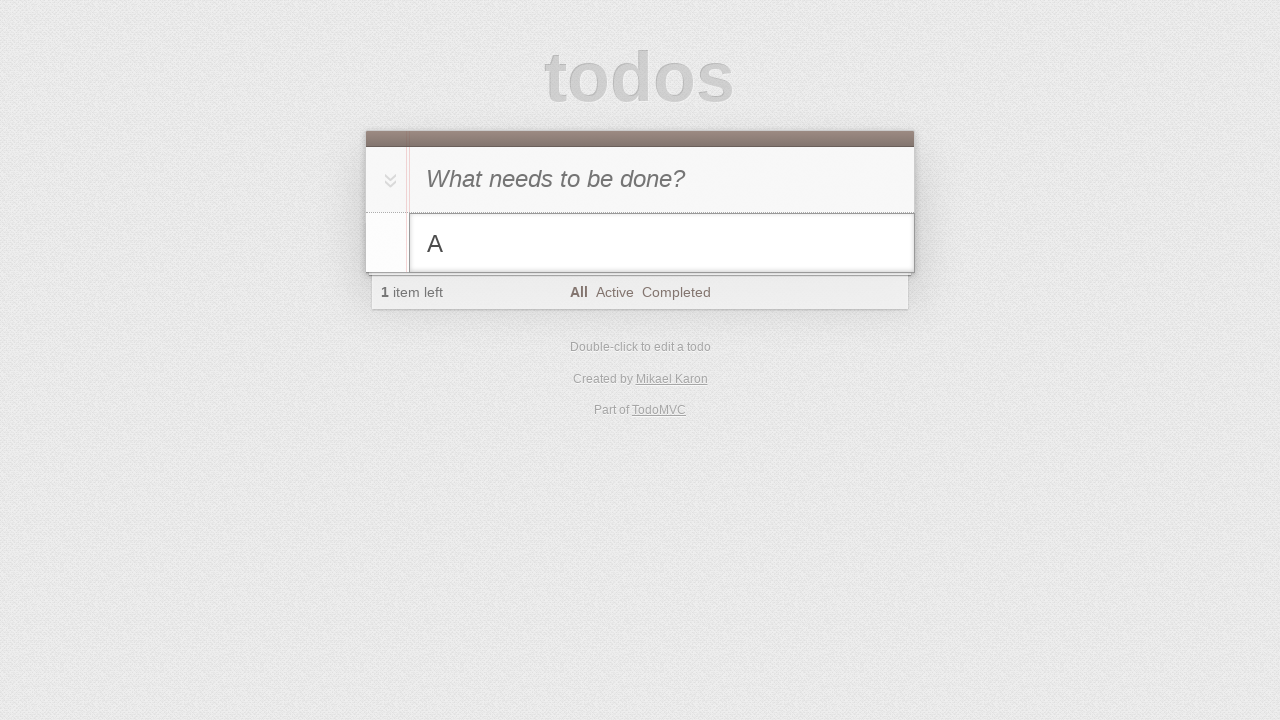

Changed task text from 'A' to 'A edited' on #todo-list>li.editing .edit
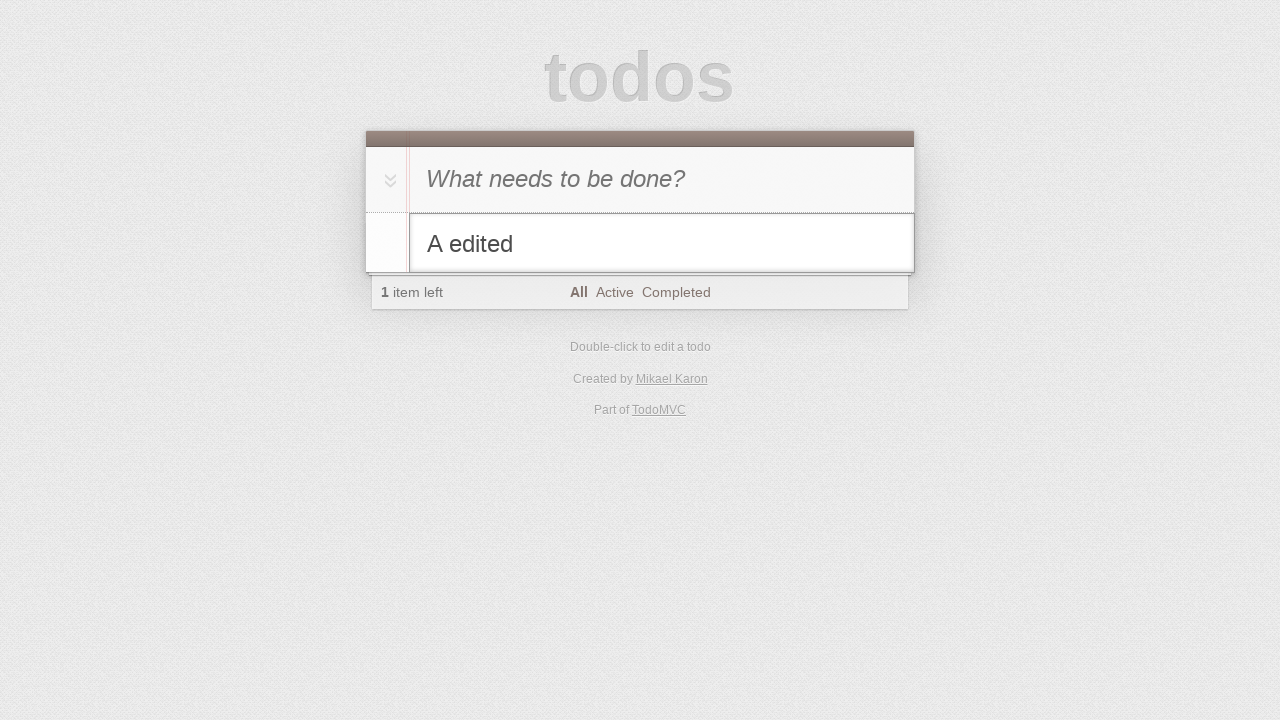

Pressed Enter to save edited task 'A edited' on #todo-list>li.editing .edit
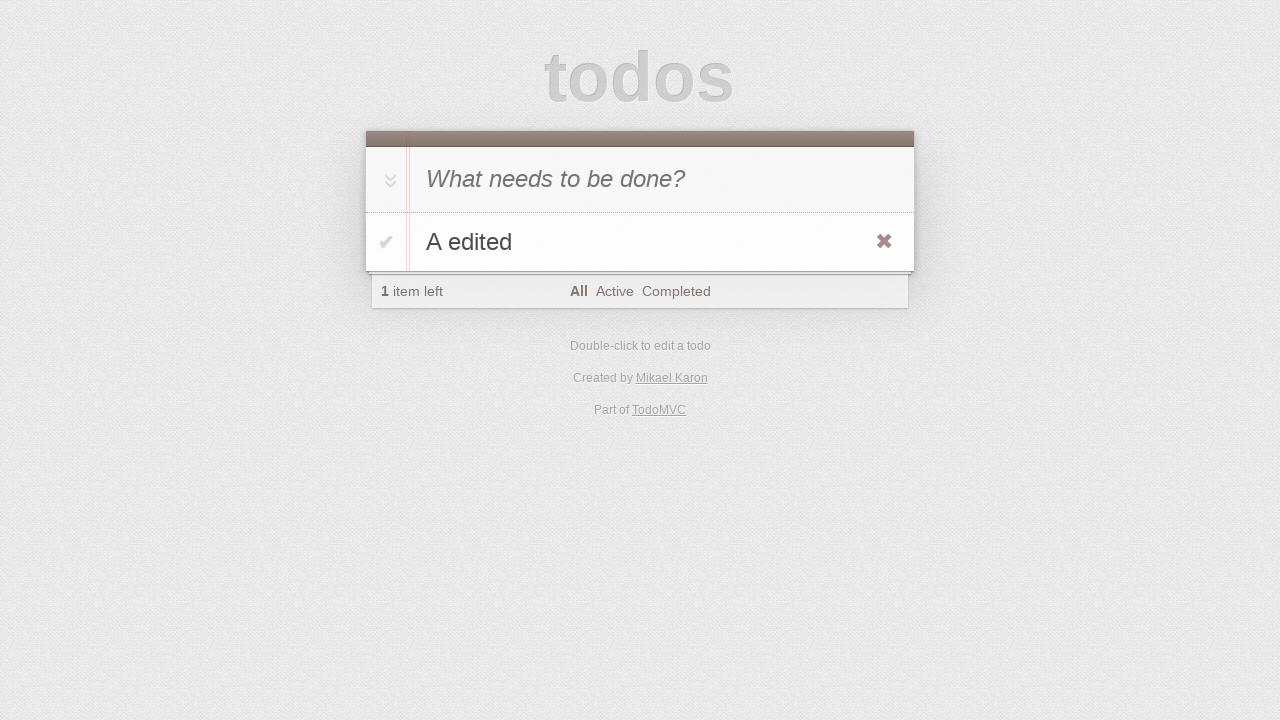

Toggled task 'A edited' to completed status at (386, 242) on #todo-list>li:has-text('A edited') .toggle
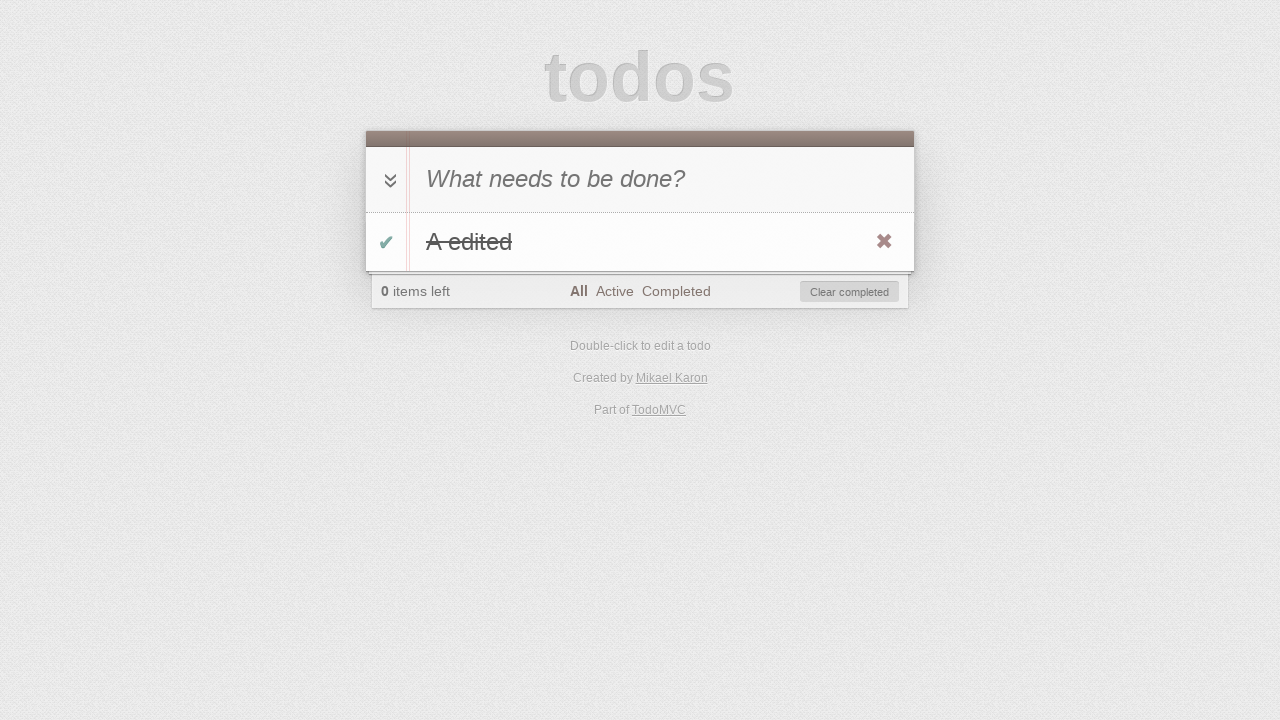

Verified completed task 'A edited' is visible
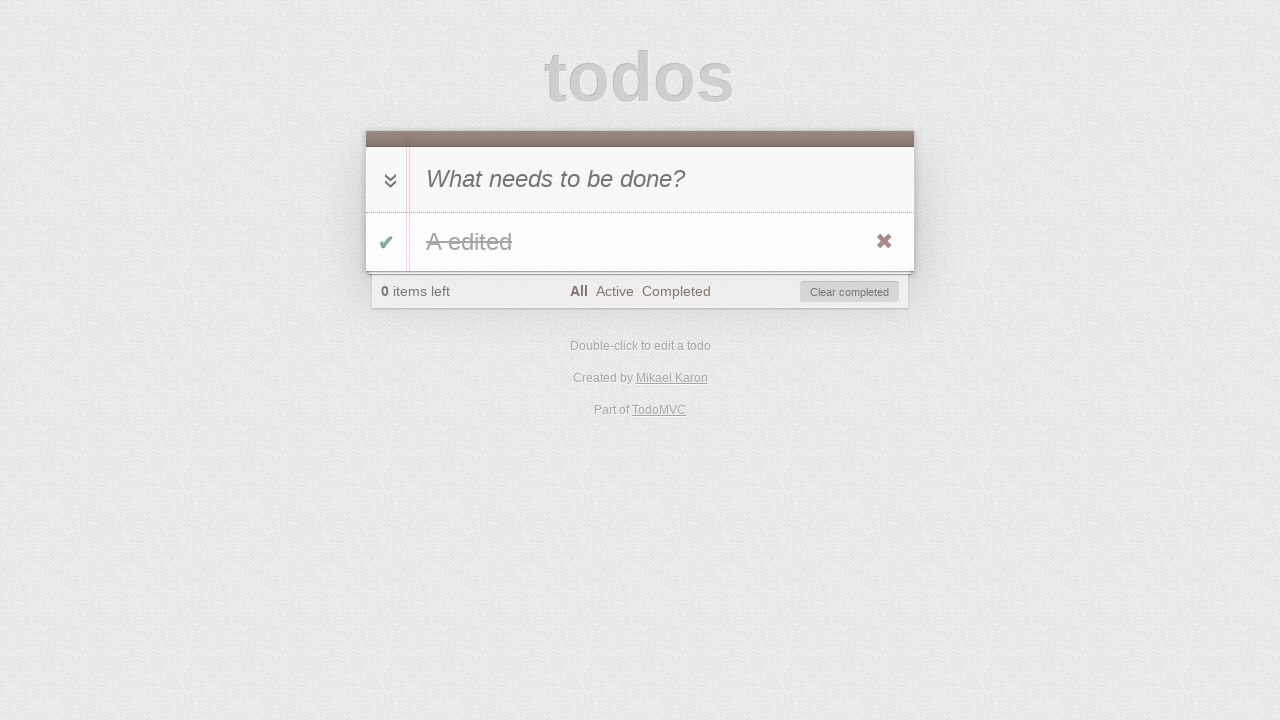

Clicked 'Active' filter to show only active tasks at (614, 291) on a:has-text('Active')
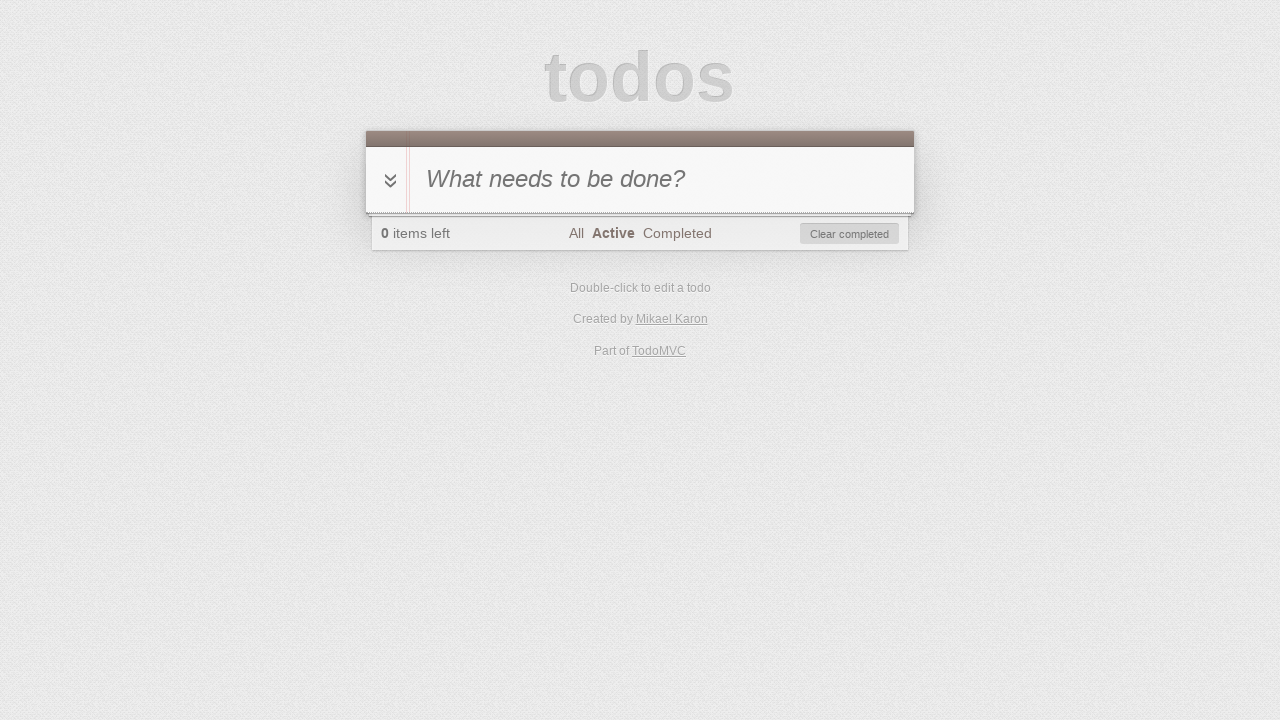

Verified no active tasks are visible (completed task hidden)
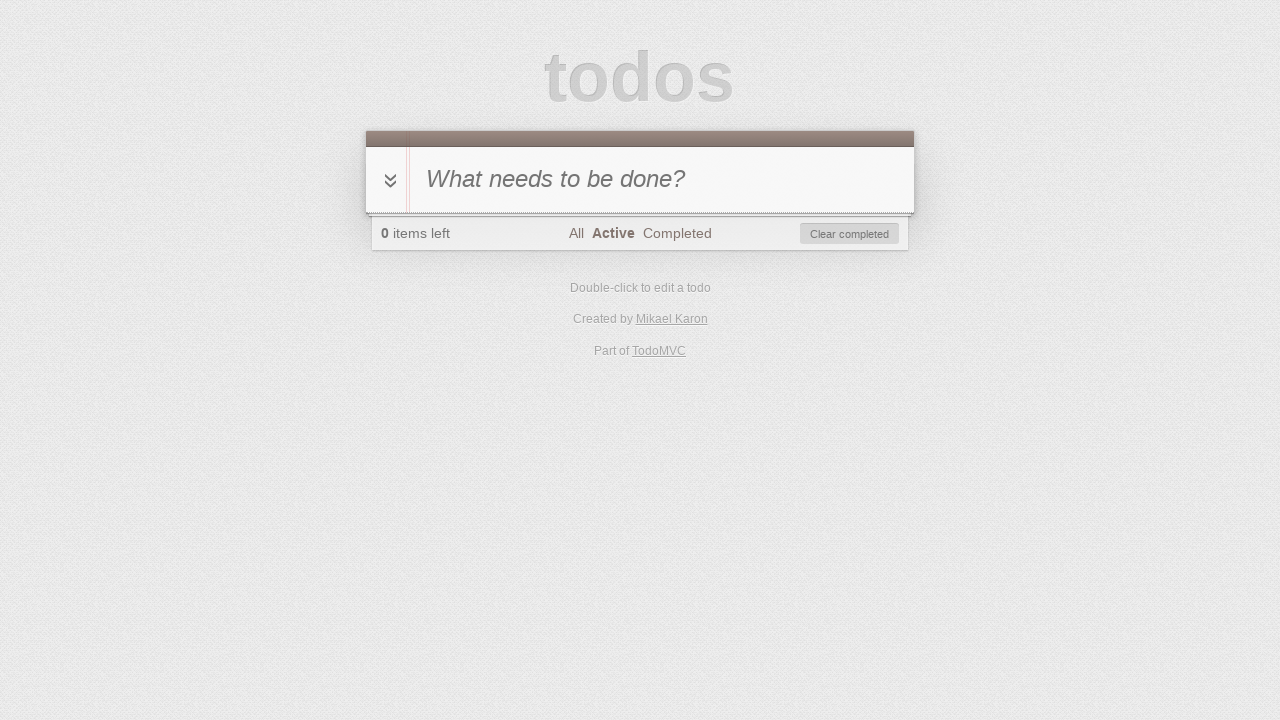

Filled new task input with 'B' on #new-todo
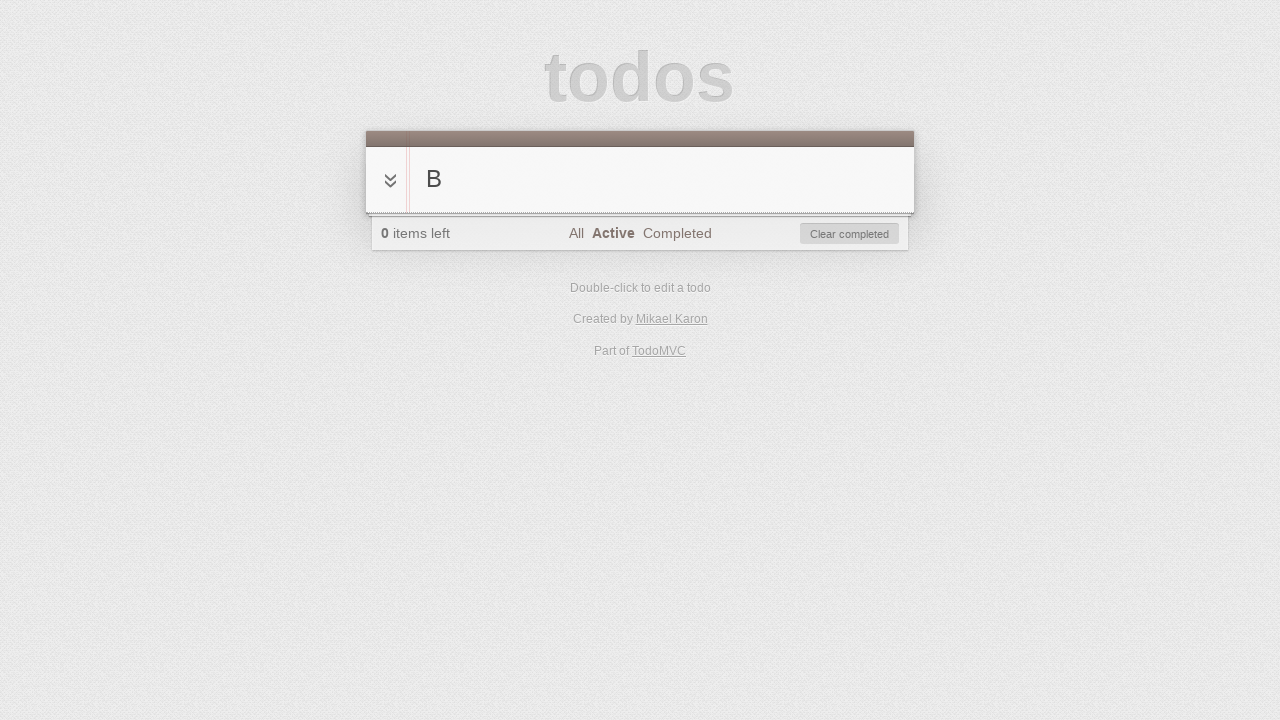

Pressed Enter to add task 'B' on #new-todo
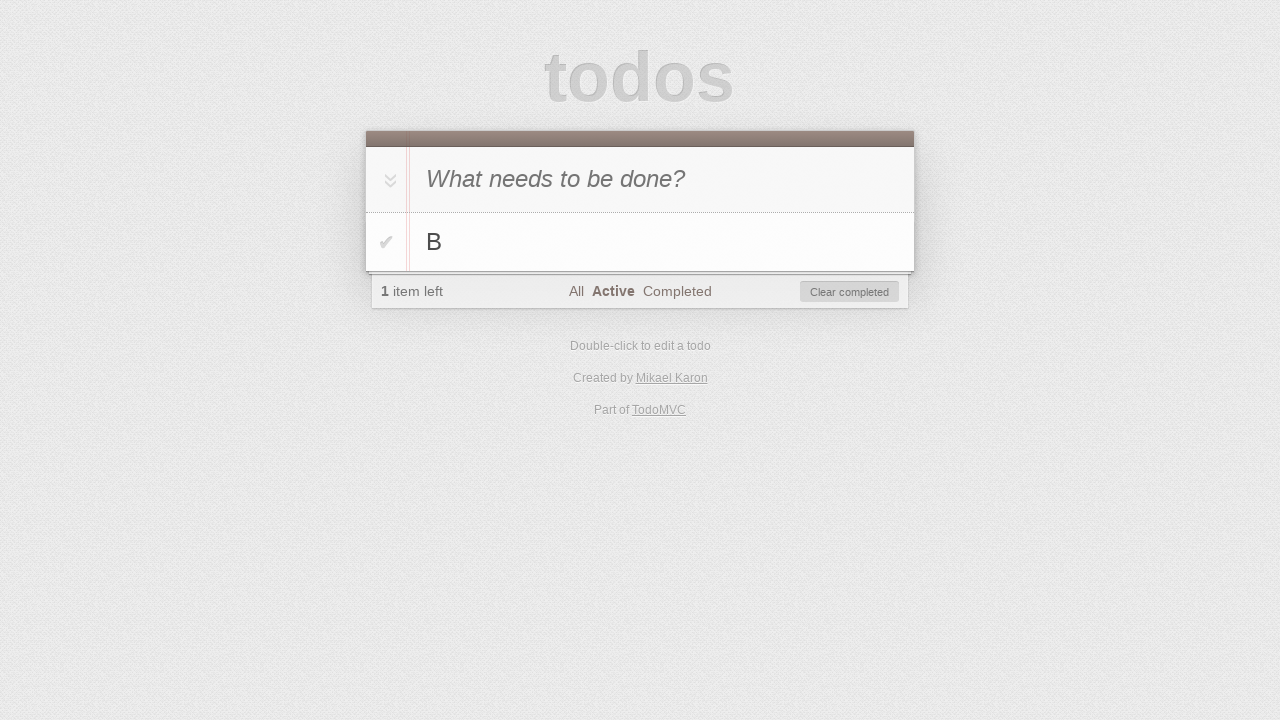

Verified active task 'B' is visible in Active filter
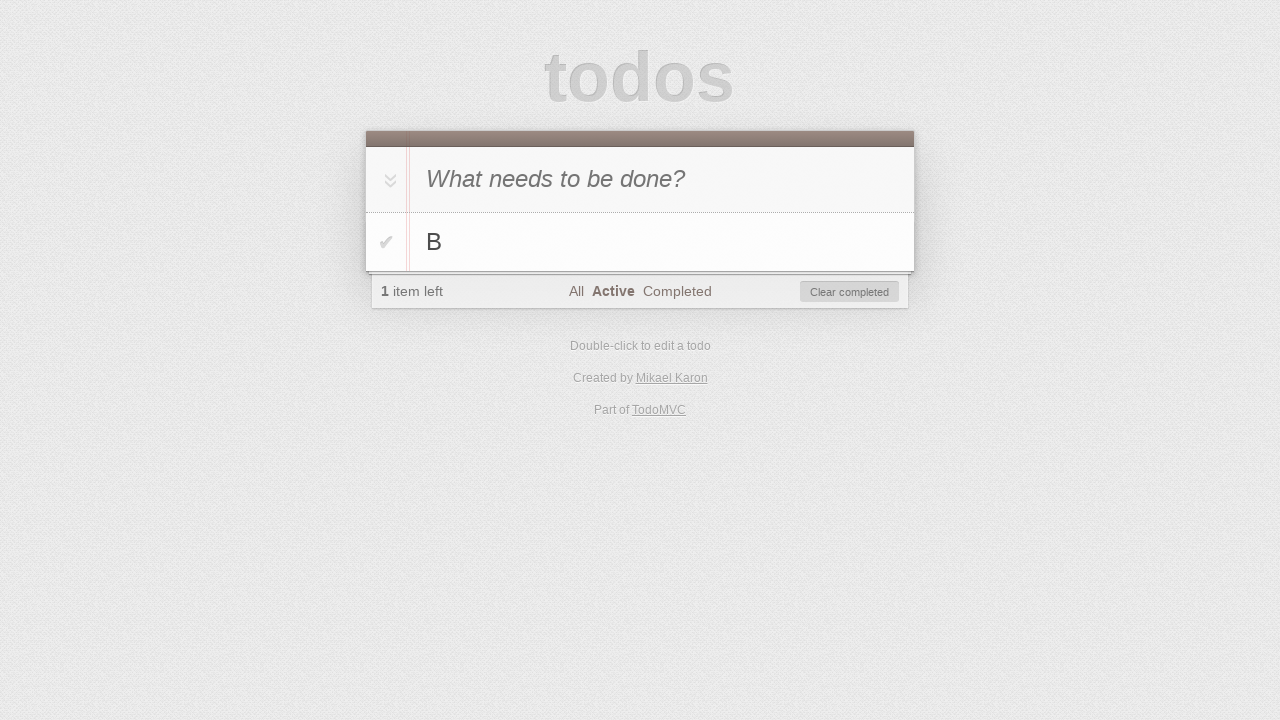

Clicked toggle-all to mark all tasks as completed at (388, 180) on #toggle-all
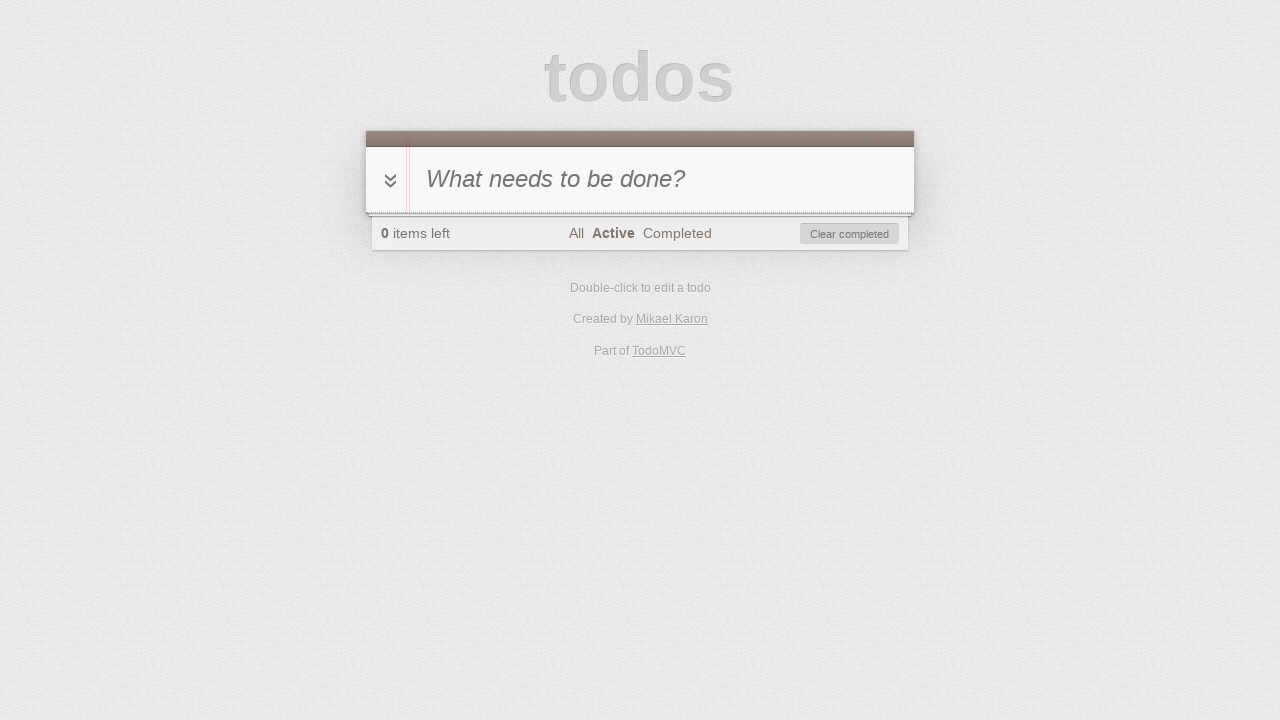

Clicked 'Completed' filter to show only completed tasks at (677, 233) on a:has-text('Completed')
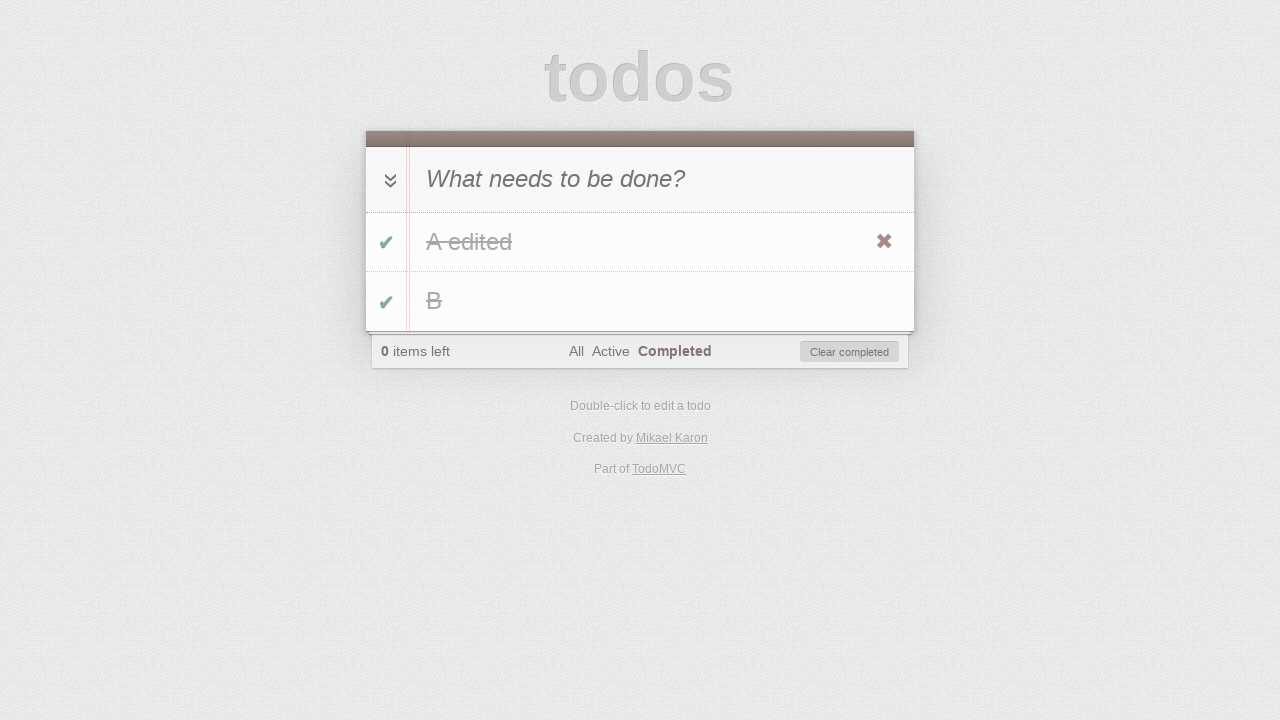

Verified completed task 'A edited' is visible in Completed filter
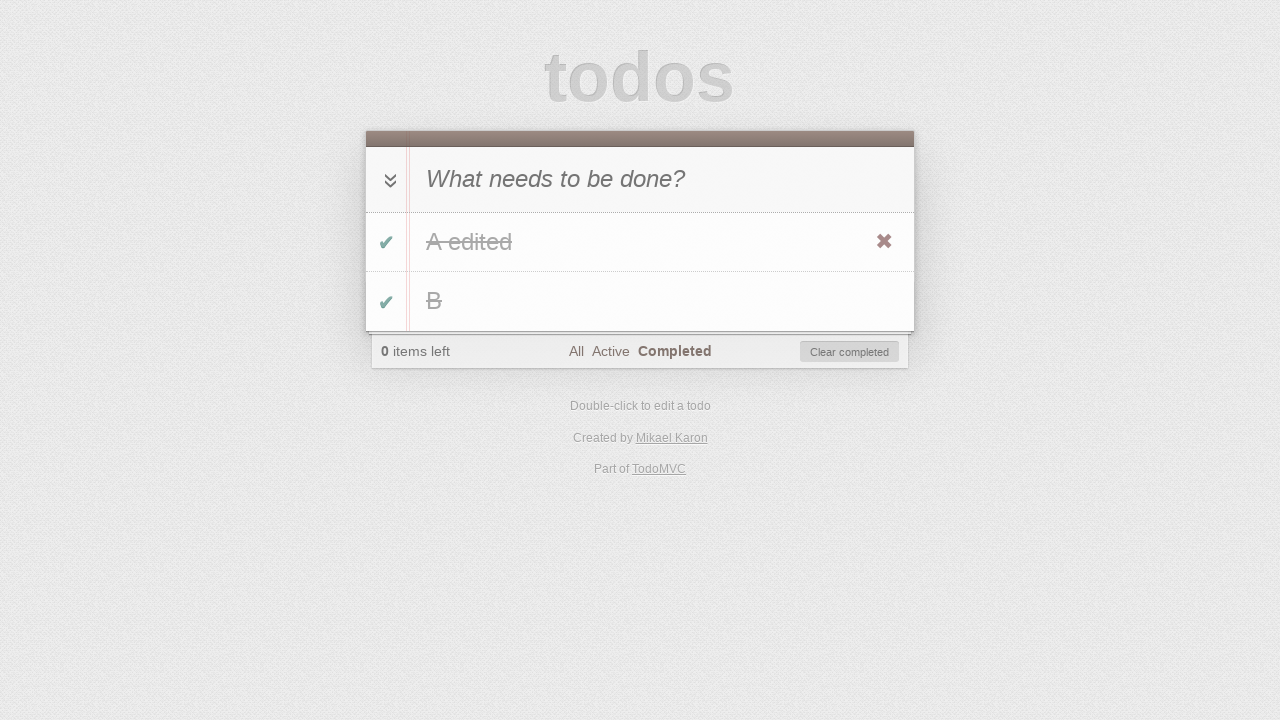

Verified completed task 'B' is visible in Completed filter
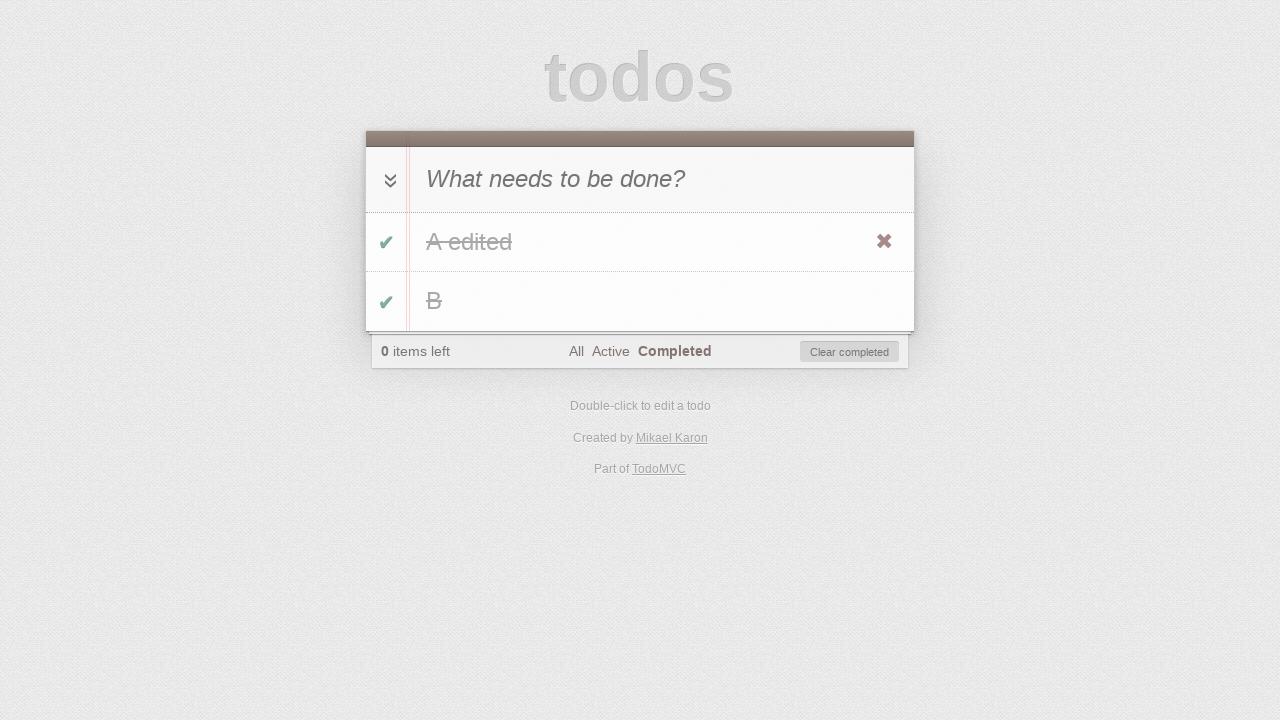

Toggled task 'A edited' back to active status at (386, 242) on #todo-list>li:has-text('A edited') .toggle
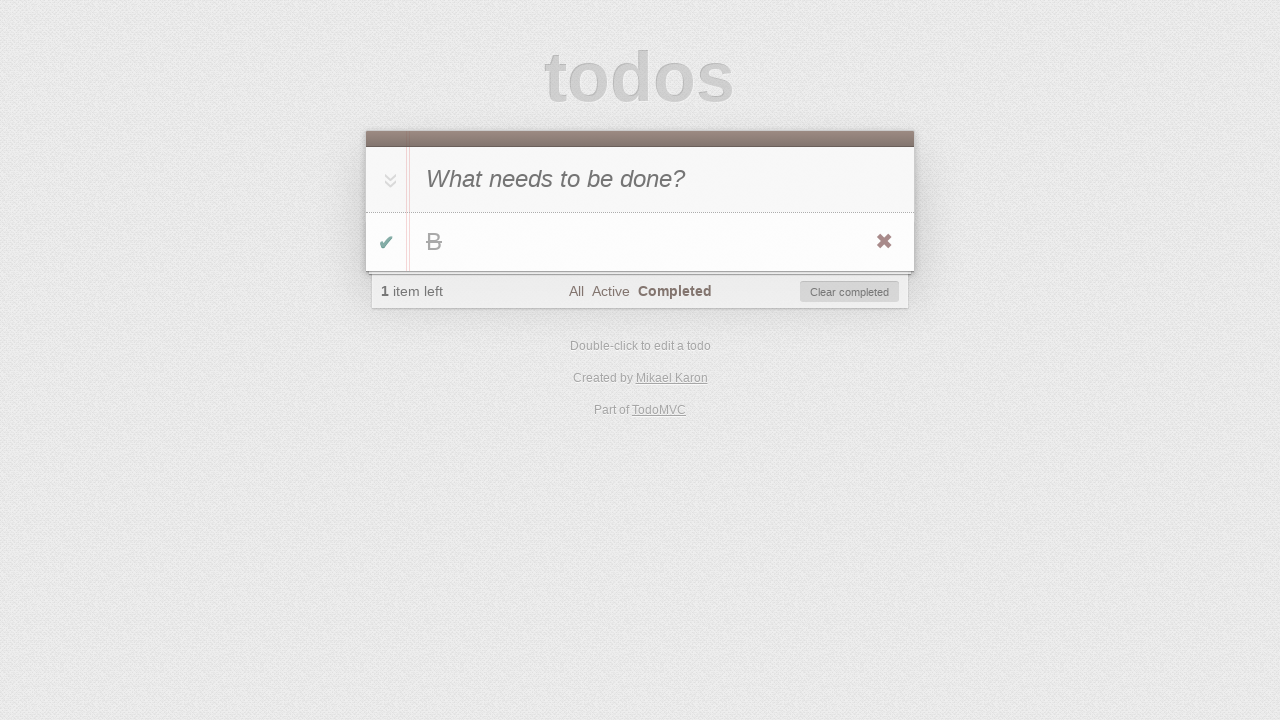

Clicked 'Clear completed' to remove completed task 'B' at (850, 292) on #clear-completed
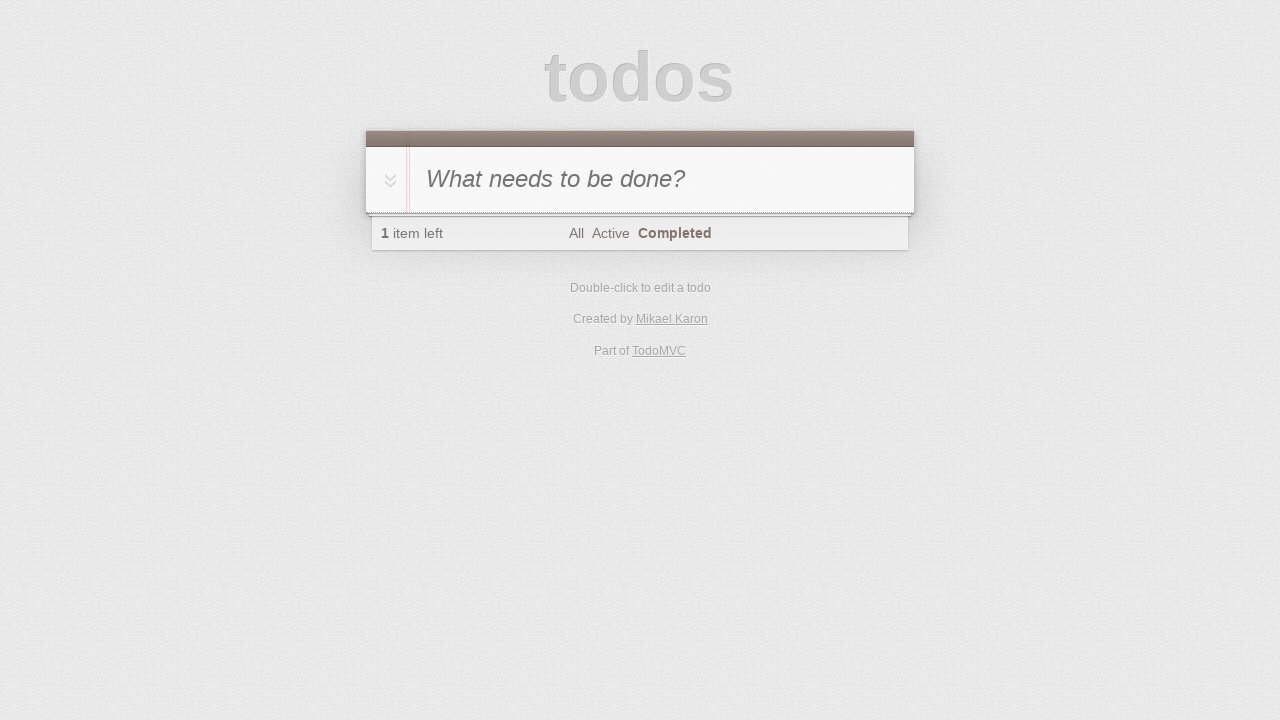

Clicked 'All' filter to show all remaining tasks at (576, 233) on a:has-text('All')
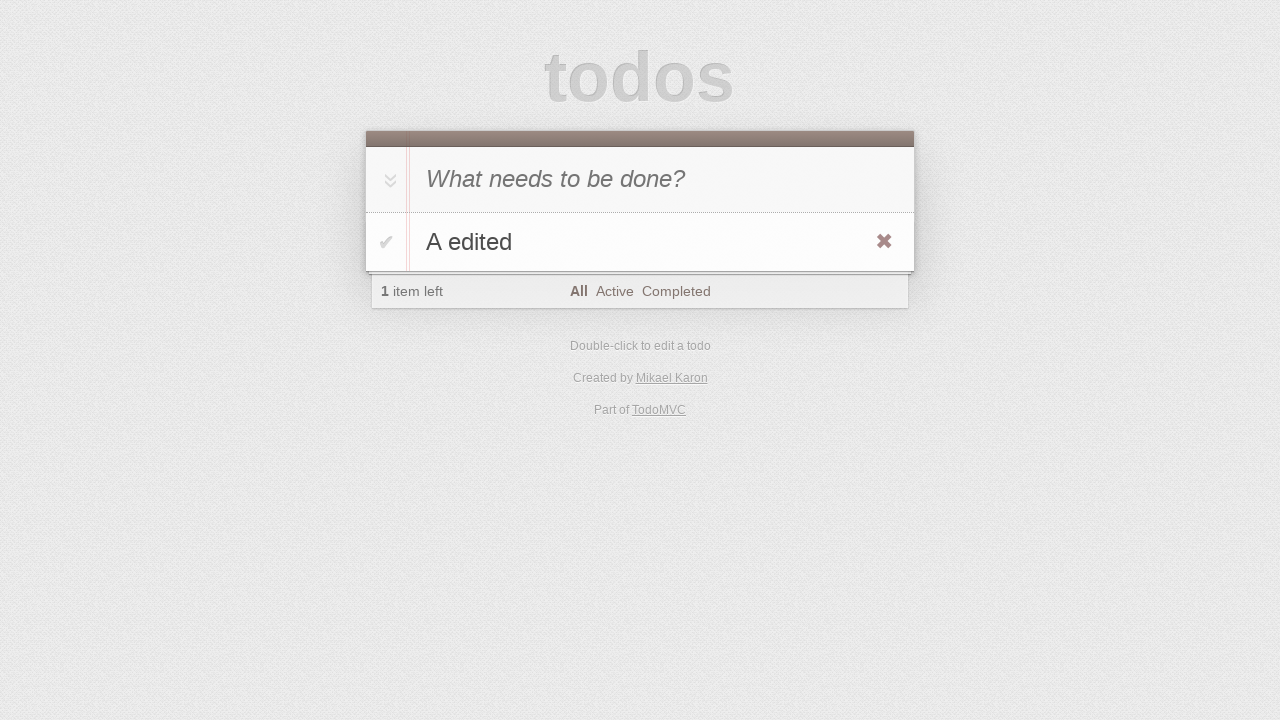

Double-clicked task 'A edited' to start editing at (640, 242) on #todo-list>li:has-text('A edited')
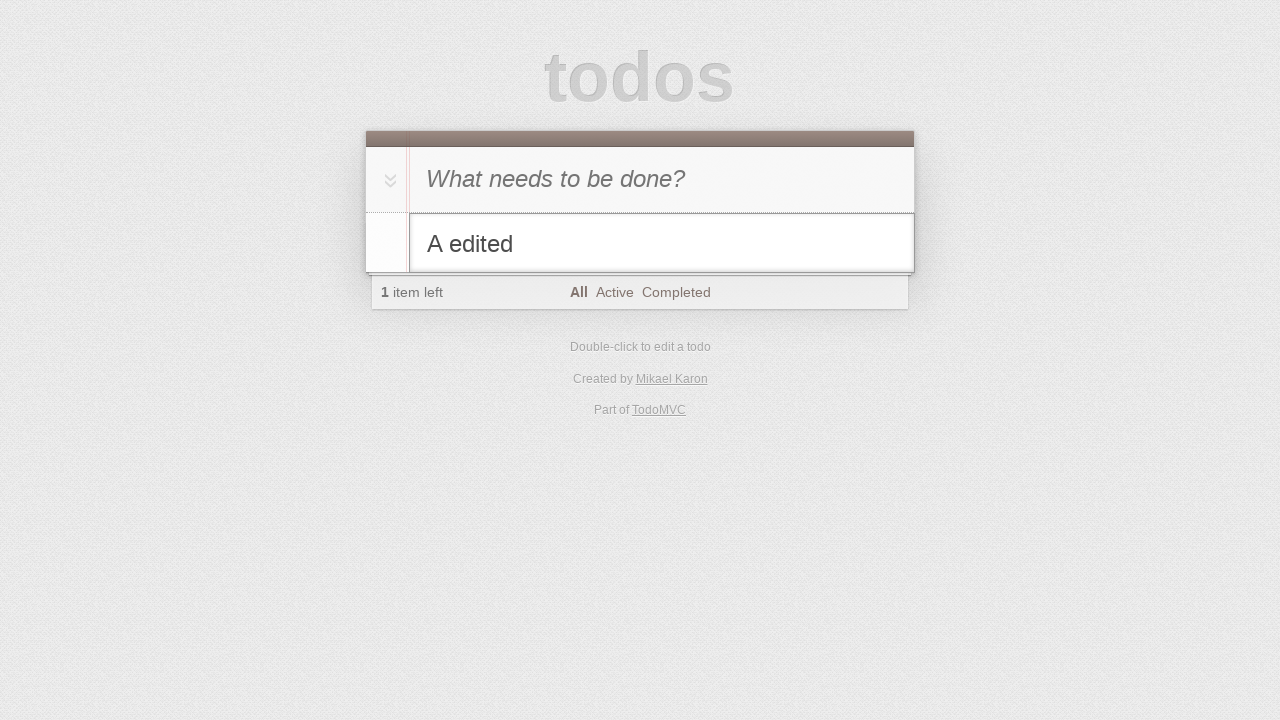

Changed task text to 'A' in edit mode on #todo-list>li.editing .edit
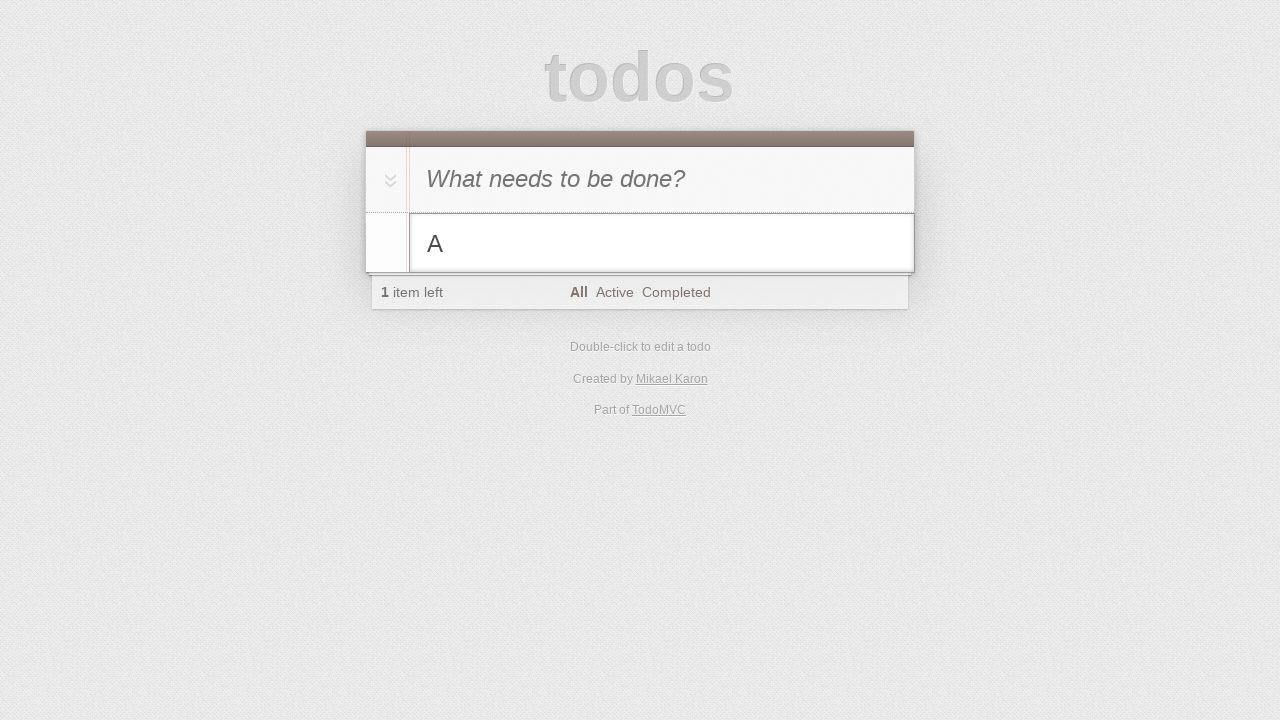

Pressed Escape to cancel editing and discard changes on #todo-list>li.editing .edit
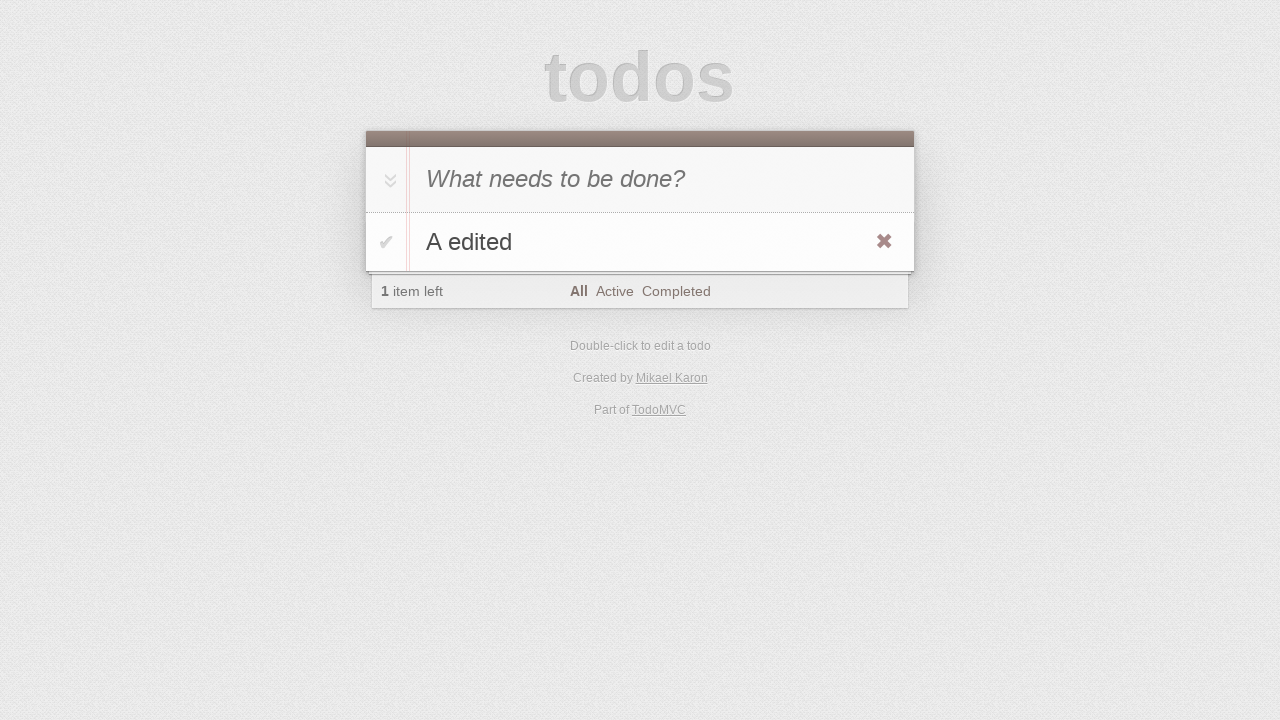

Hovered over task 'A edited' to reveal delete button at (640, 242) on #todo-list>li:has-text('A edited')
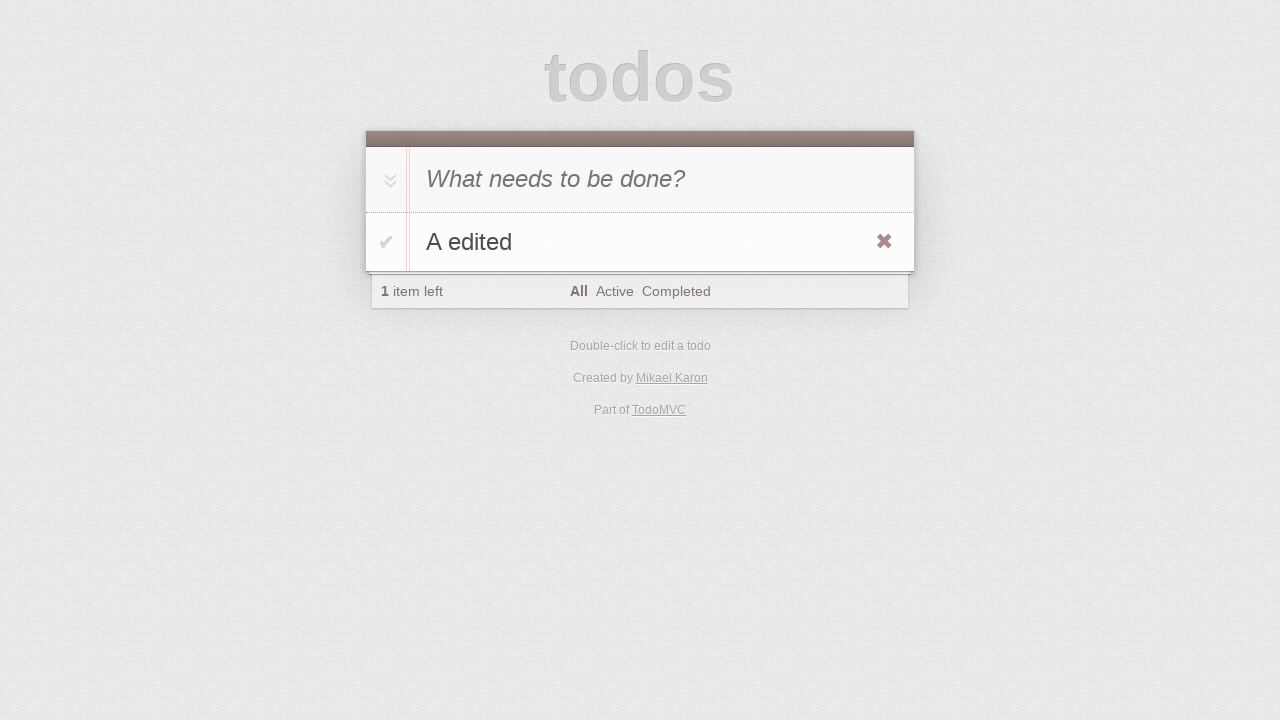

Clicked delete button to remove task 'A edited' at (884, 242) on #todo-list>li:has-text('A edited') .destroy
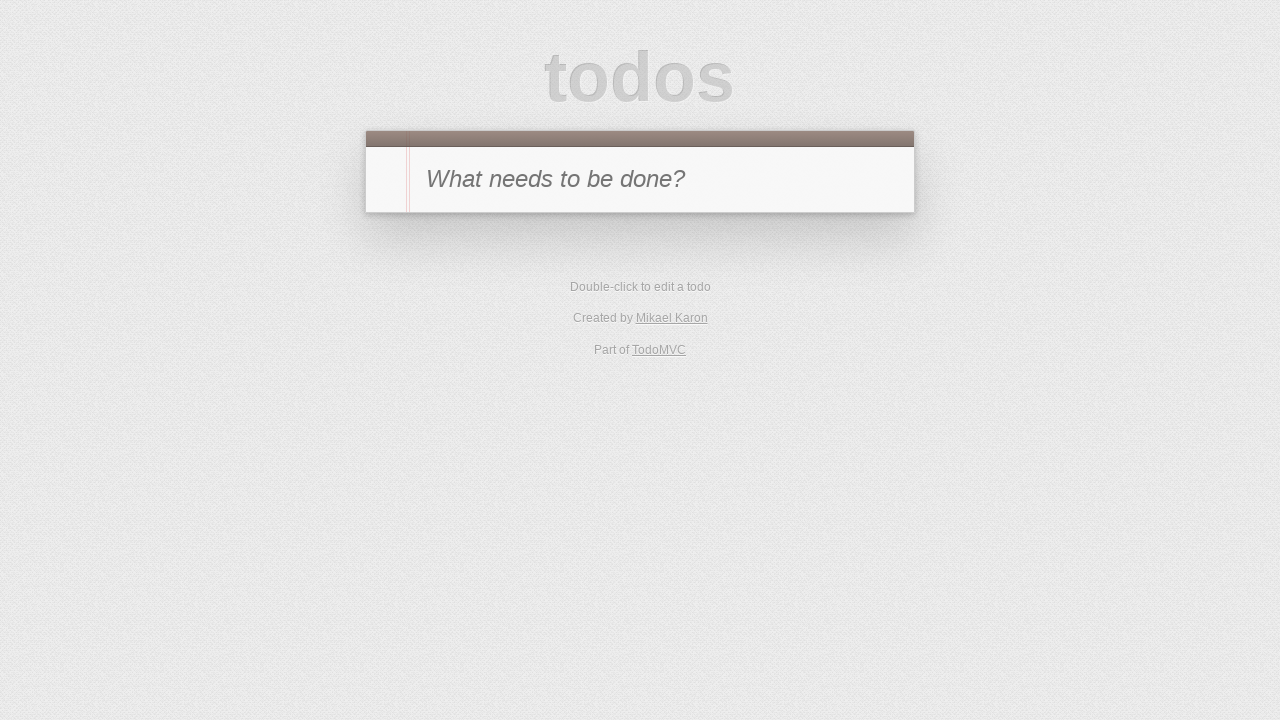

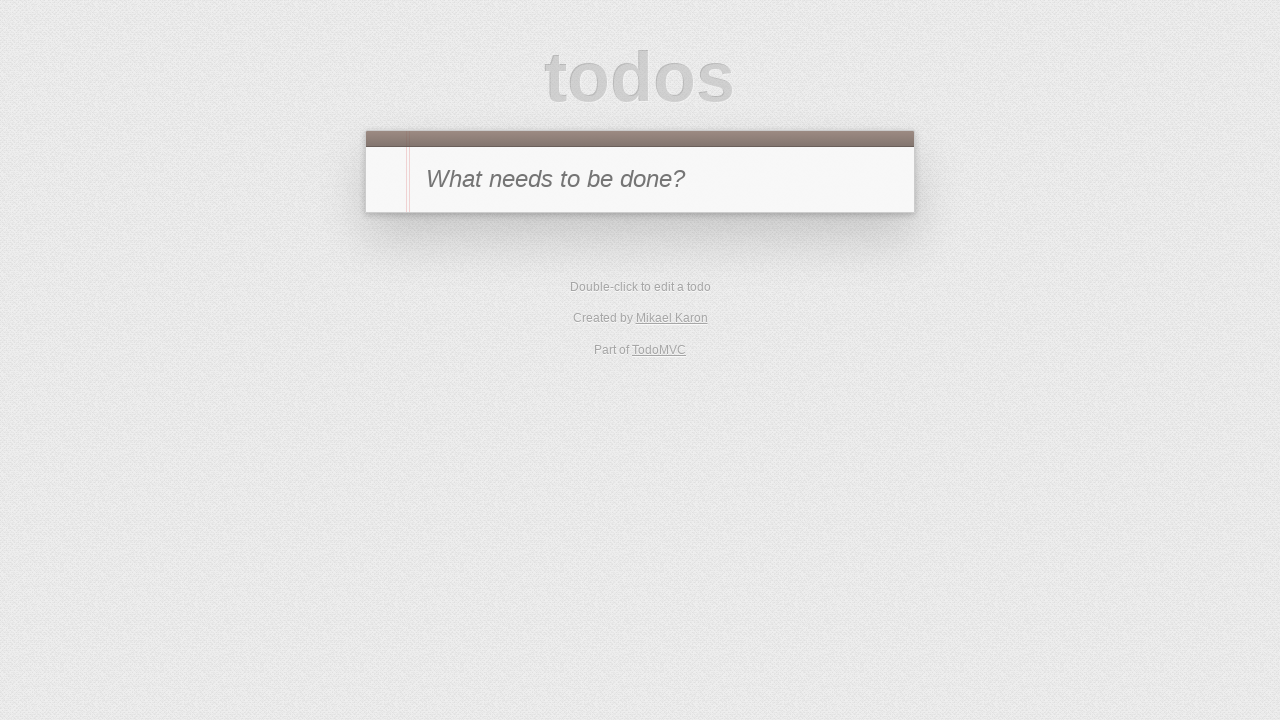